Tests radio button functionality by selecting the male radio button and verifying the selection state of both male and female radio buttons.

Starting URL: https://testautomationpractice.blogspot.com/

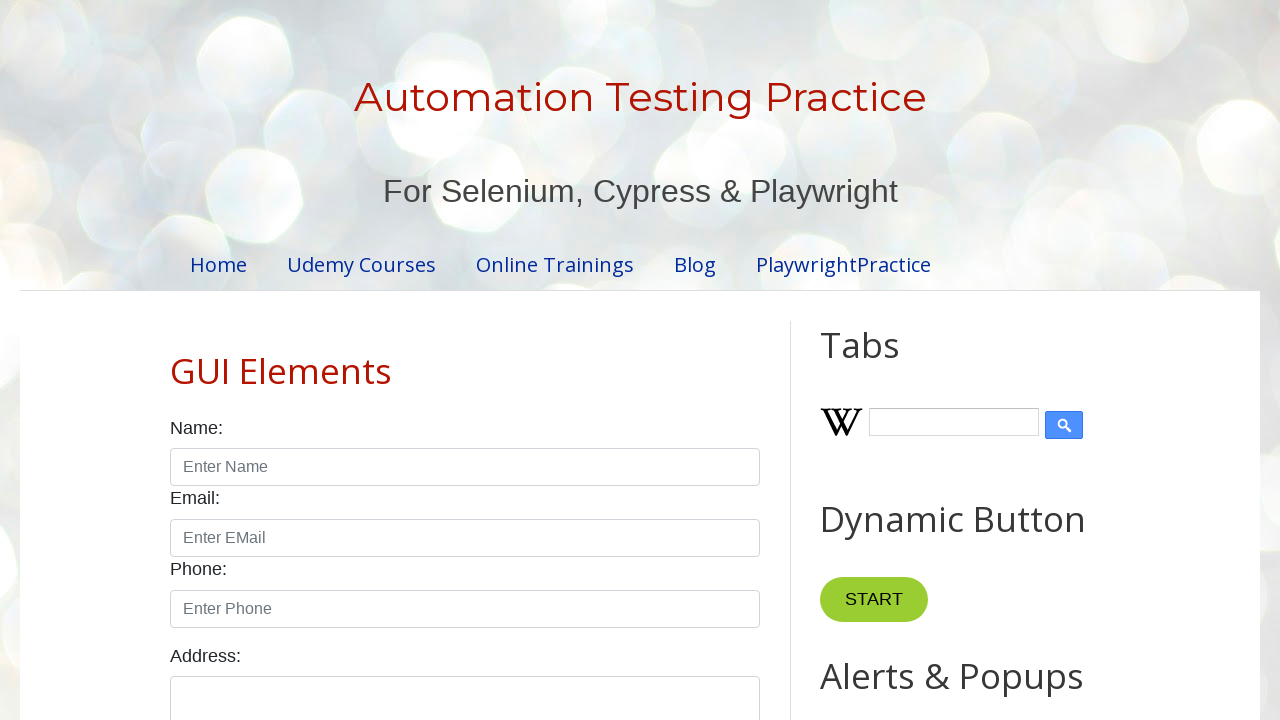

Located male radio button element
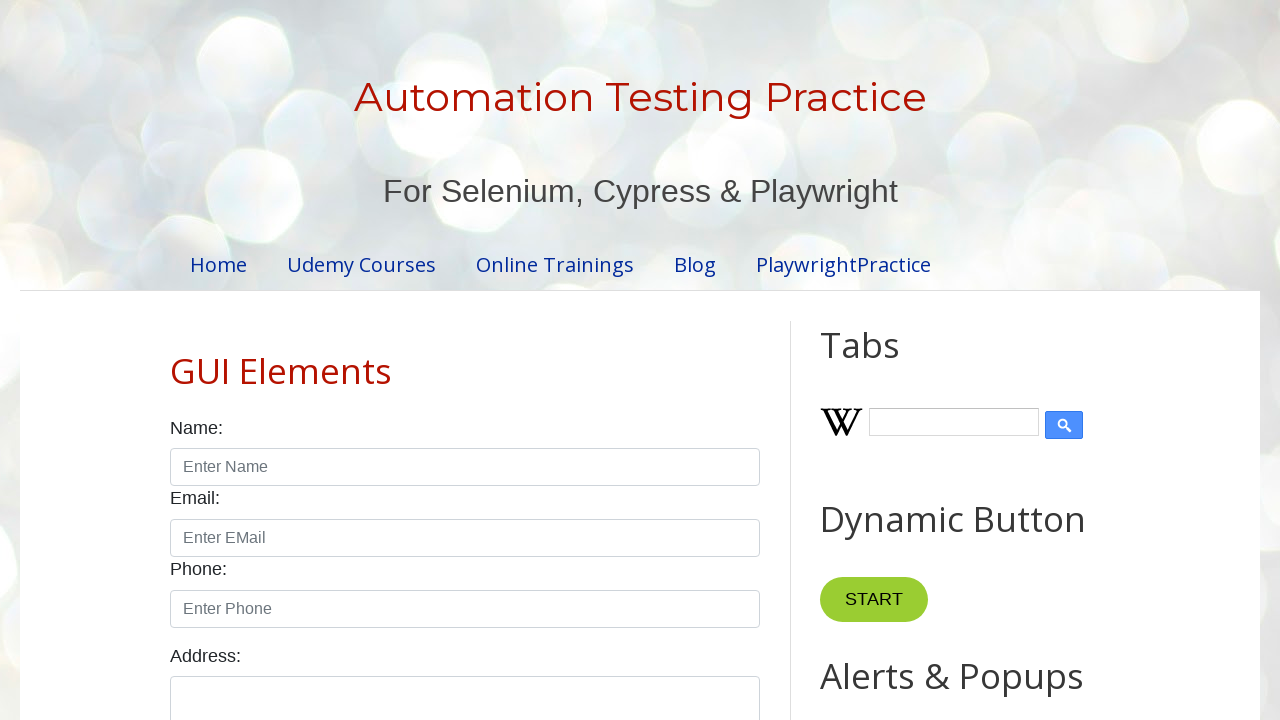

Located female radio button element
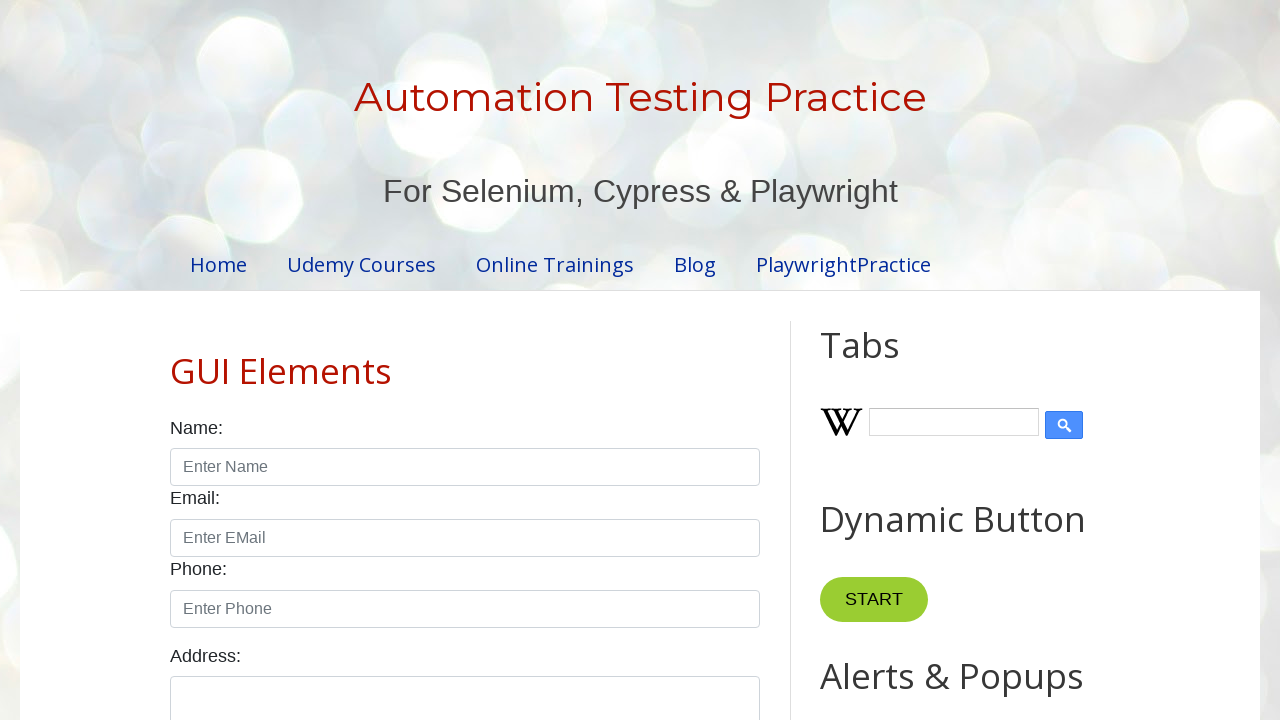

Waited for male radio button to be available
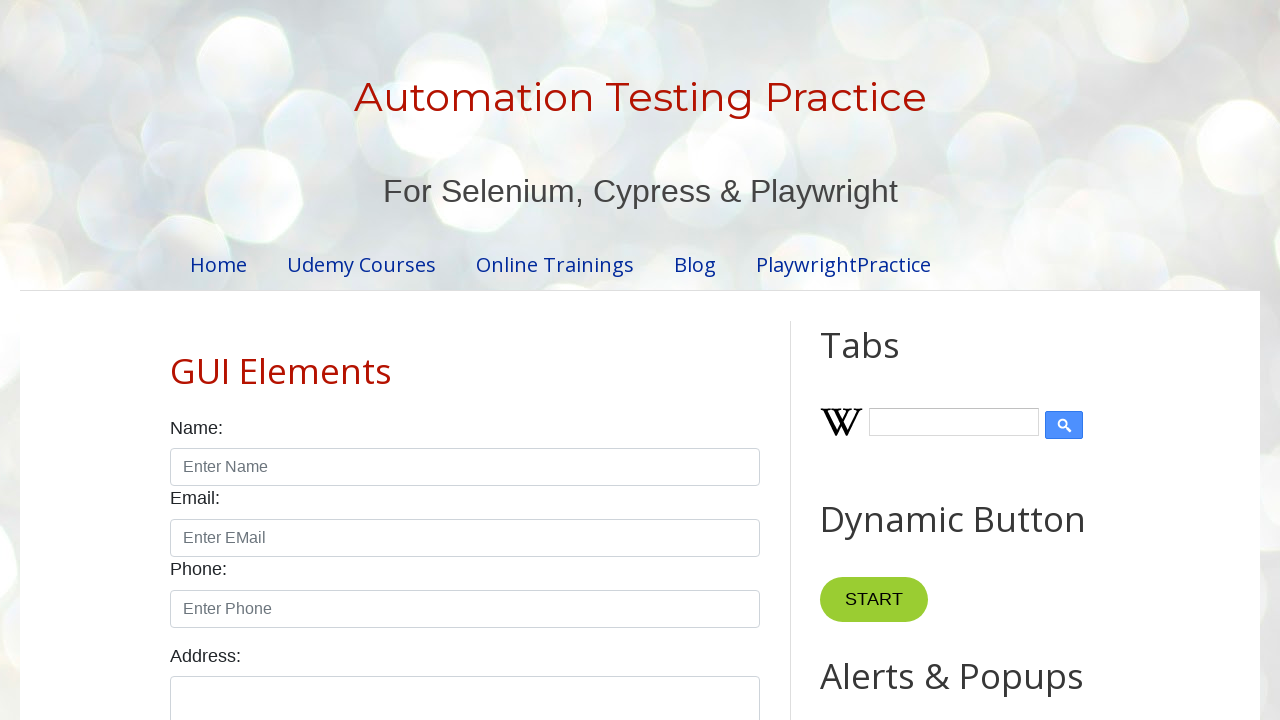

Clicked male radio button to select it at (176, 360) on input#male
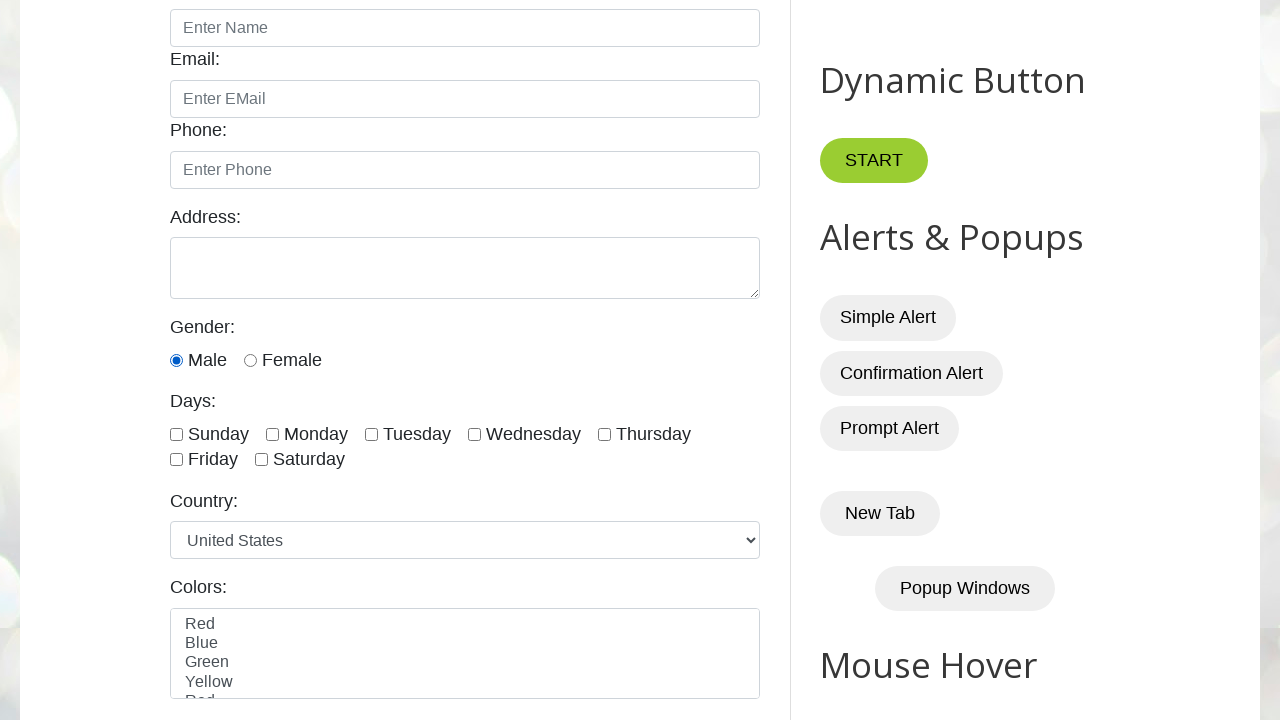

Verified male radio button is checked
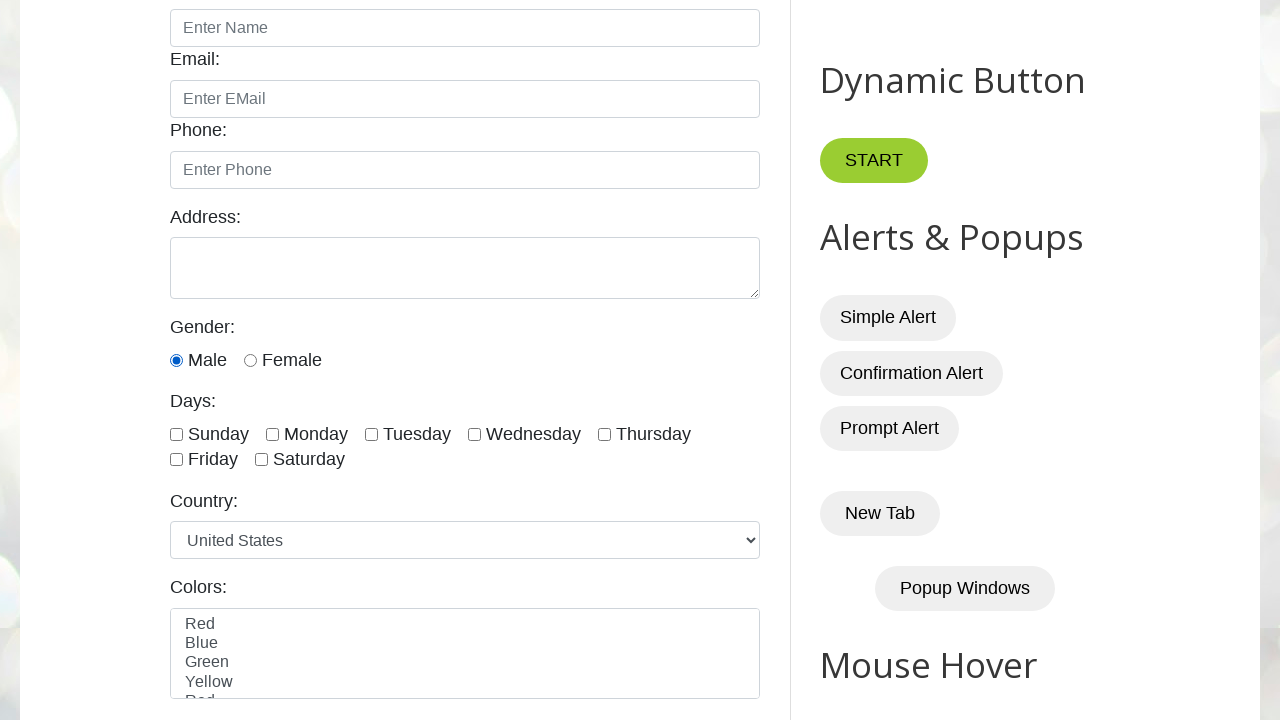

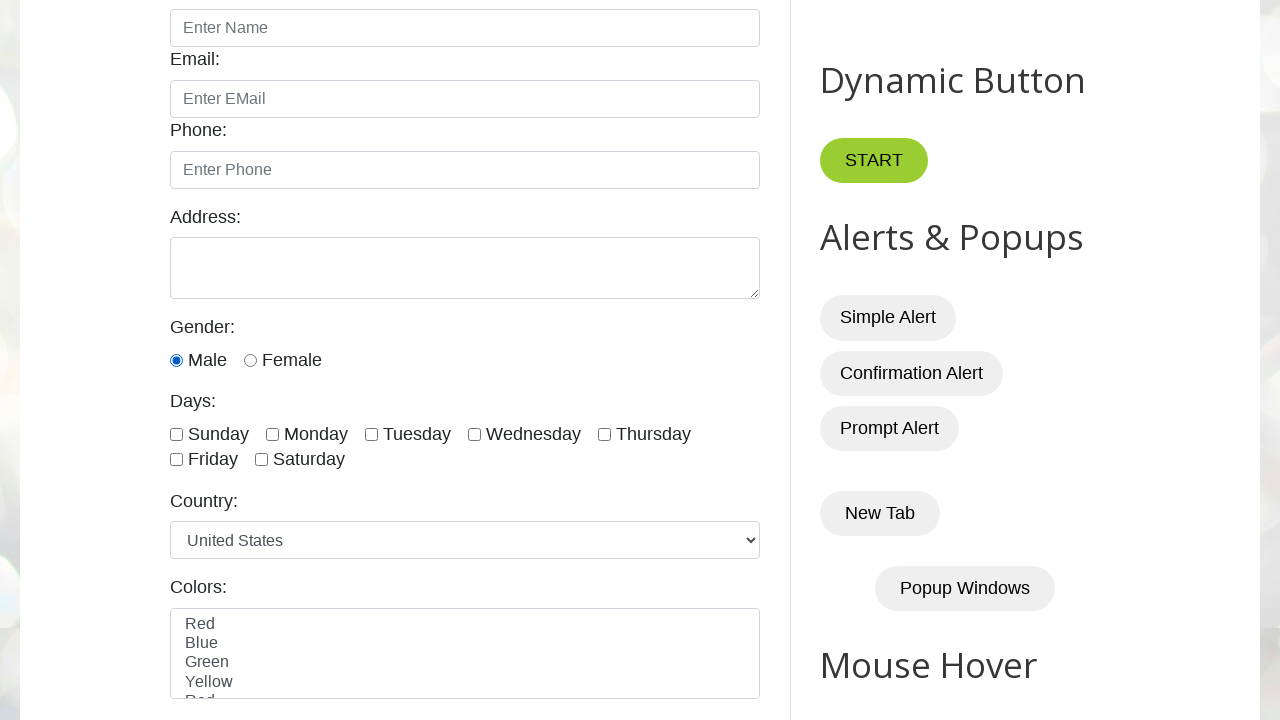